Tests dropdown selection functionality by selecting USD currency from the currency dropdown menu

Starting URL: https://rahulshettyacademy.com/dropdownsPractise/

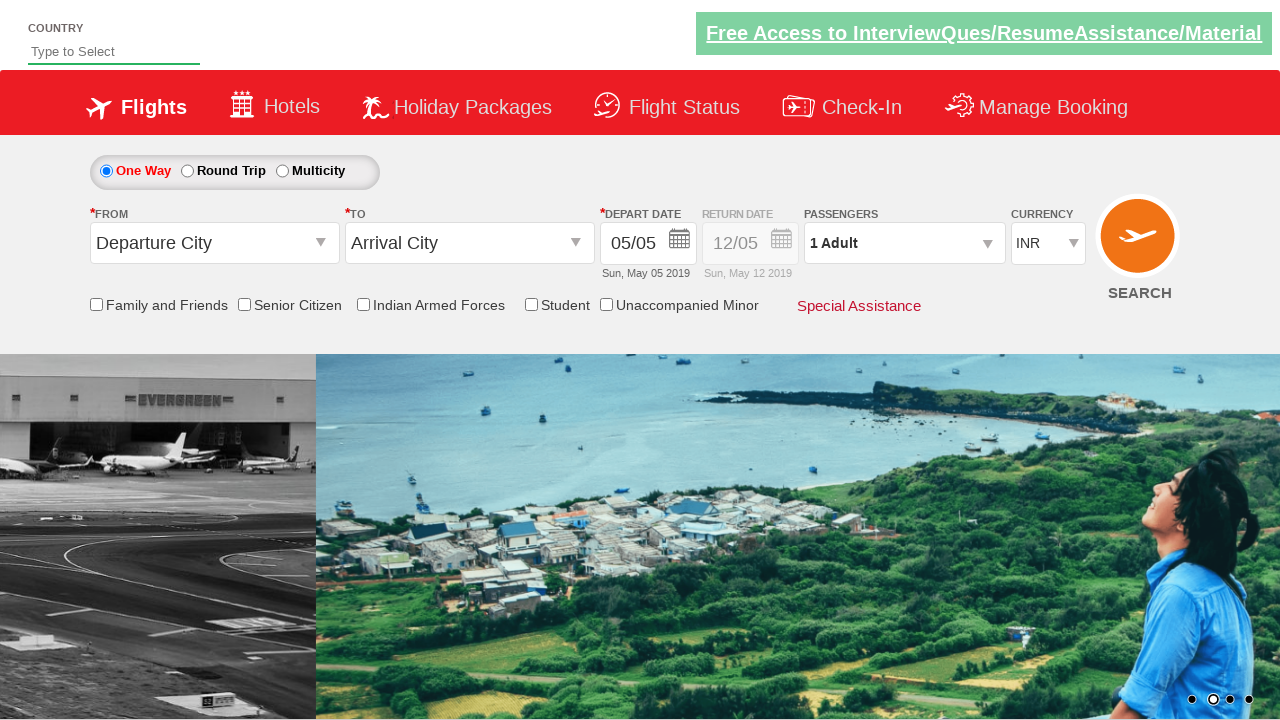

Located currency dropdown element
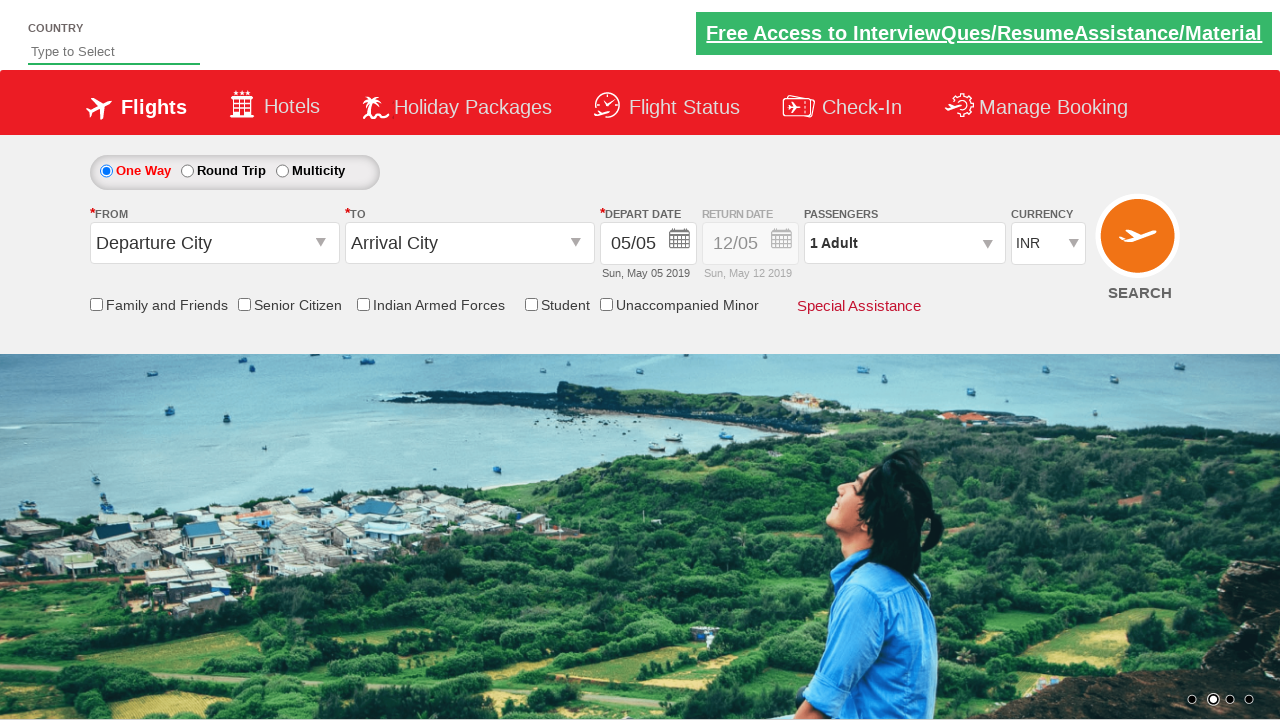

Selected USD from currency dropdown menu on select#ctl00_mainContent_DropDownListCurrency
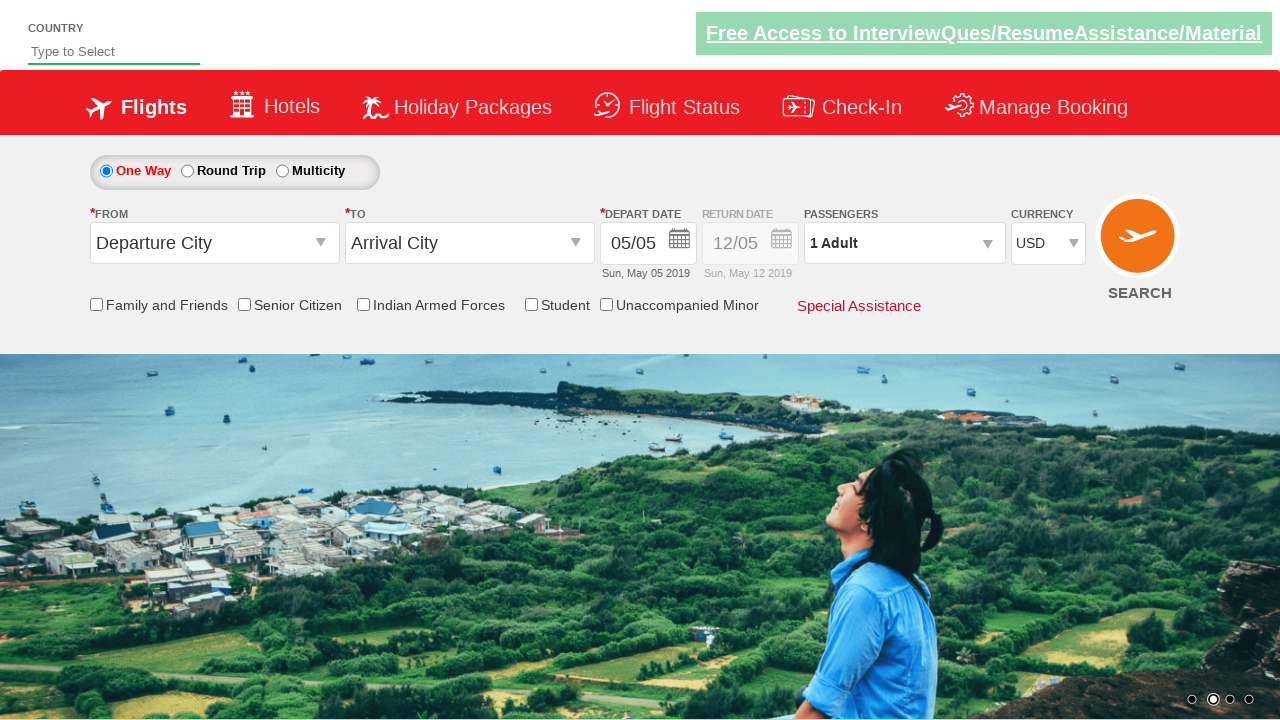

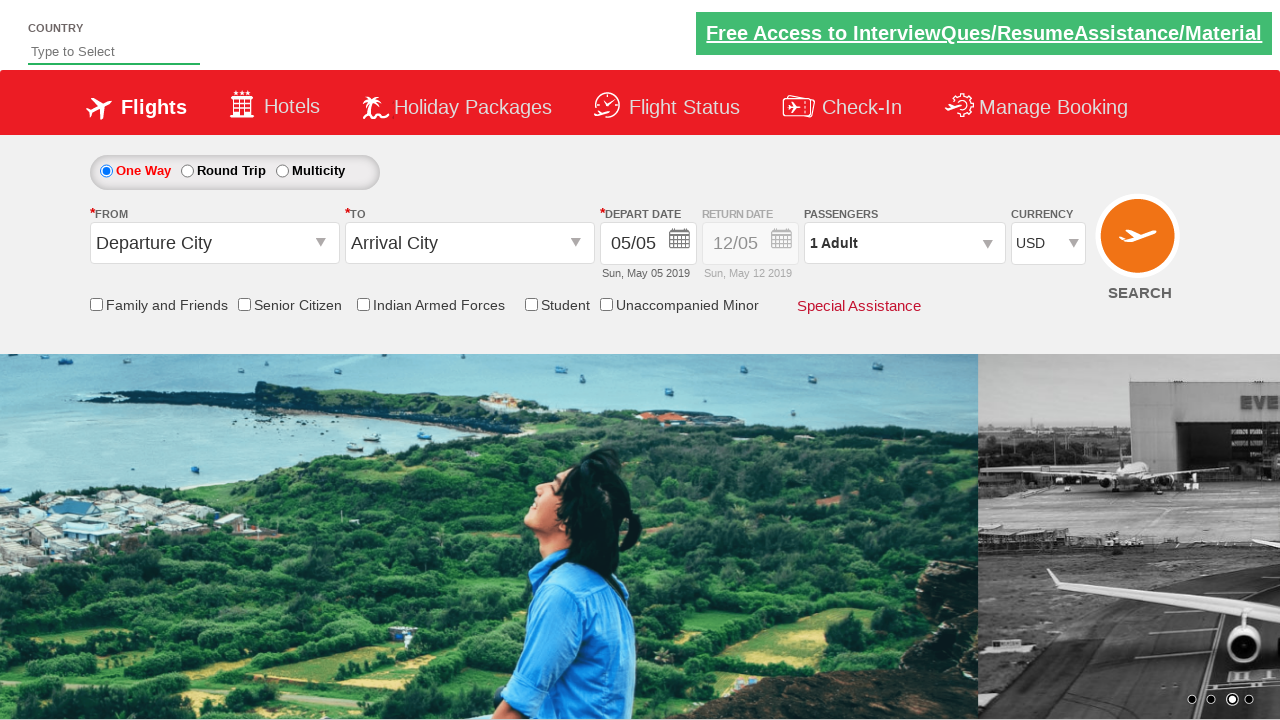